Tests the Wordament word solver by filling in a 4x4 grid of letter tiles and waiting for word results to appear in the output table.

Starting URL: https://wordament.douile.com/

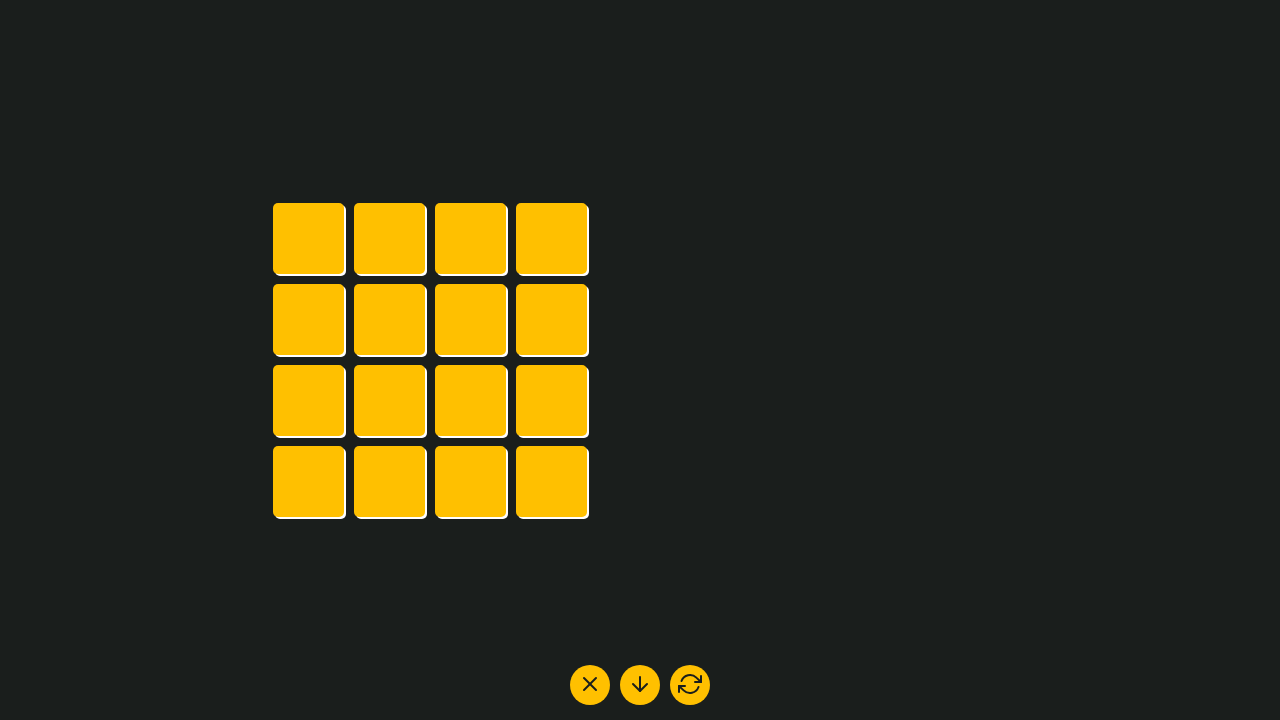

Waited 2 seconds for page to load
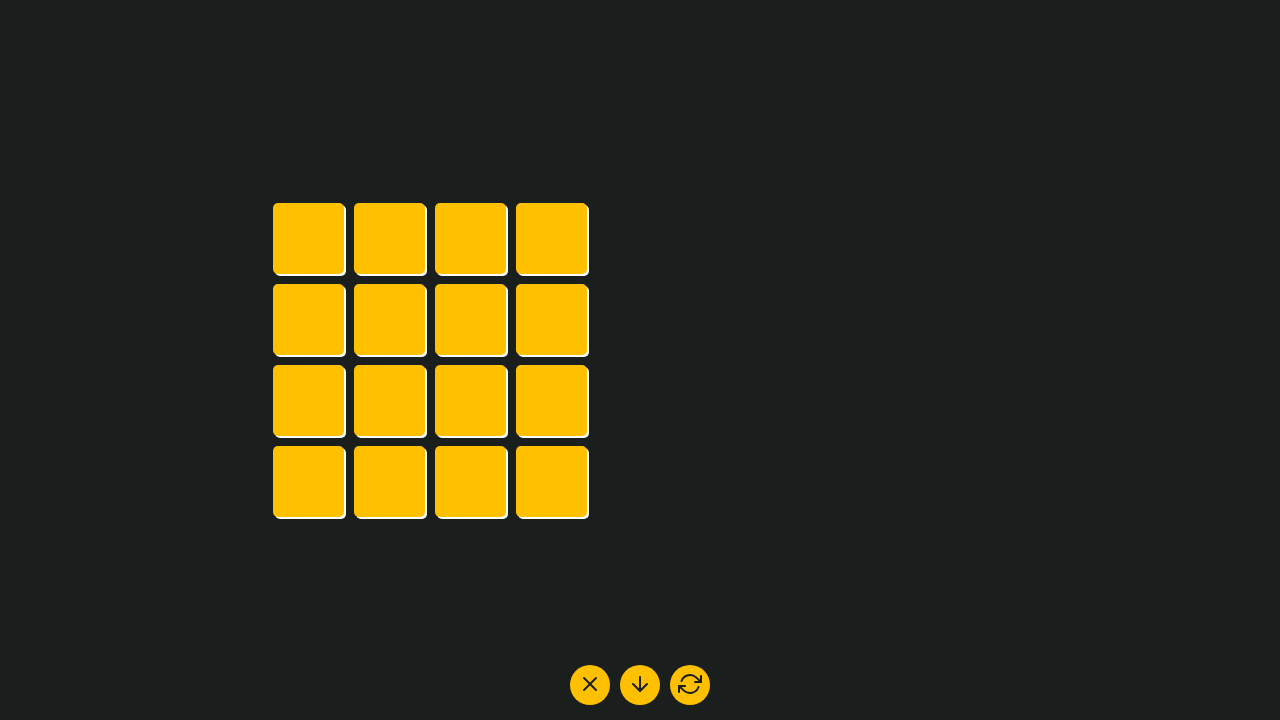

Filled tile 1 with letter 'u' (row 0, col 0) on input[aria-label='Tile 1 input']
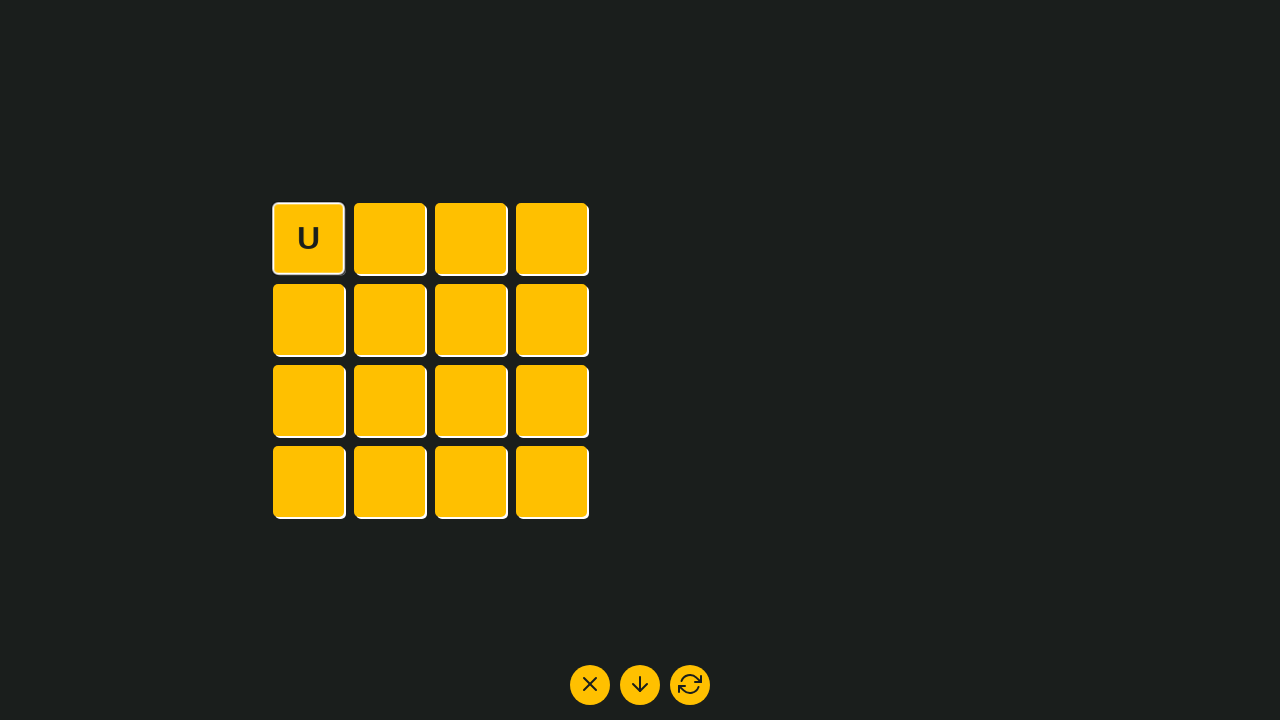

Filled tile 2 with letter 'y' (row 0, col 1) on input[aria-label='Tile 2 input']
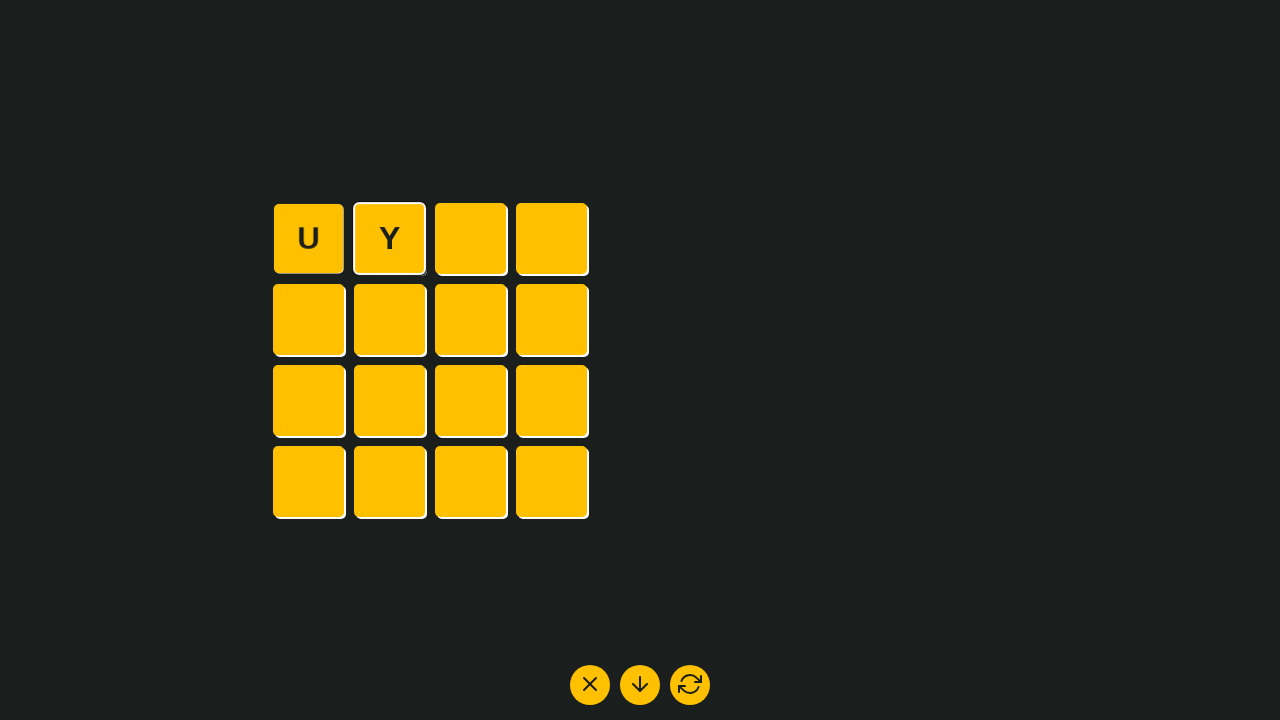

Filled tile 3 with letter 'g' (row 0, col 2) on input[aria-label='Tile 3 input']
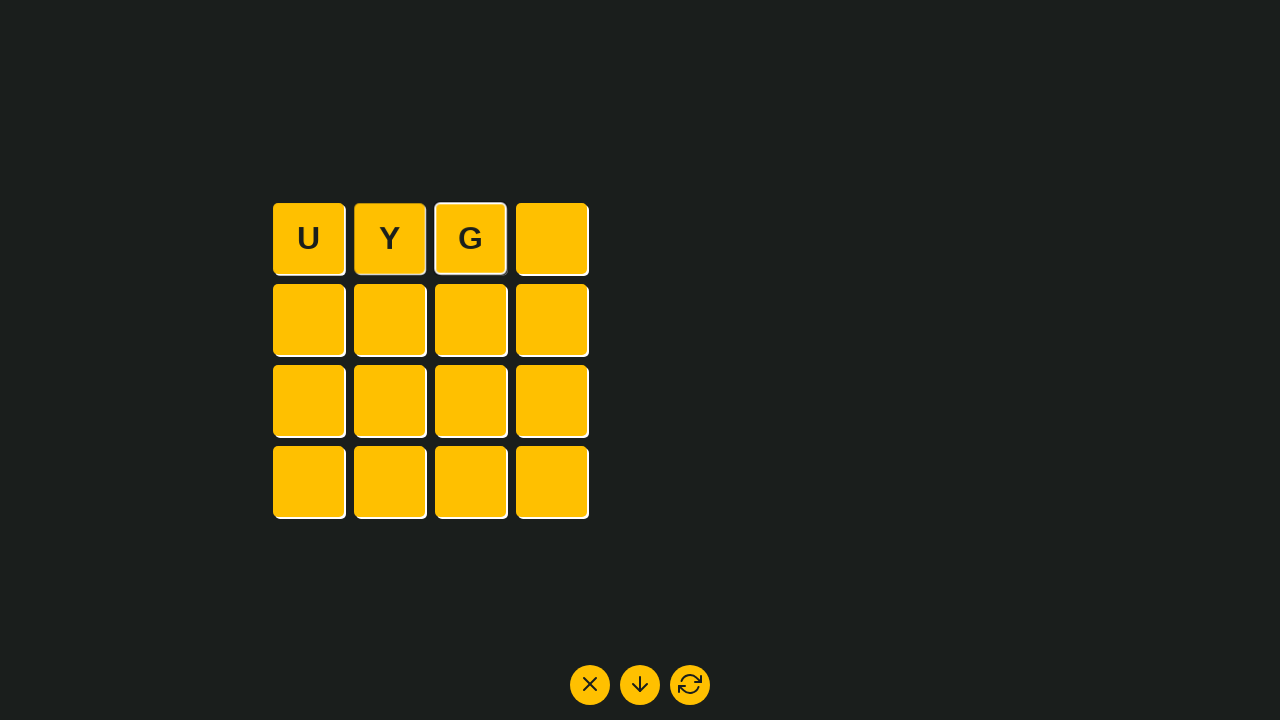

Filled tile 4 with letter 'r' (row 0, col 3) on input[aria-label='Tile 4 input']
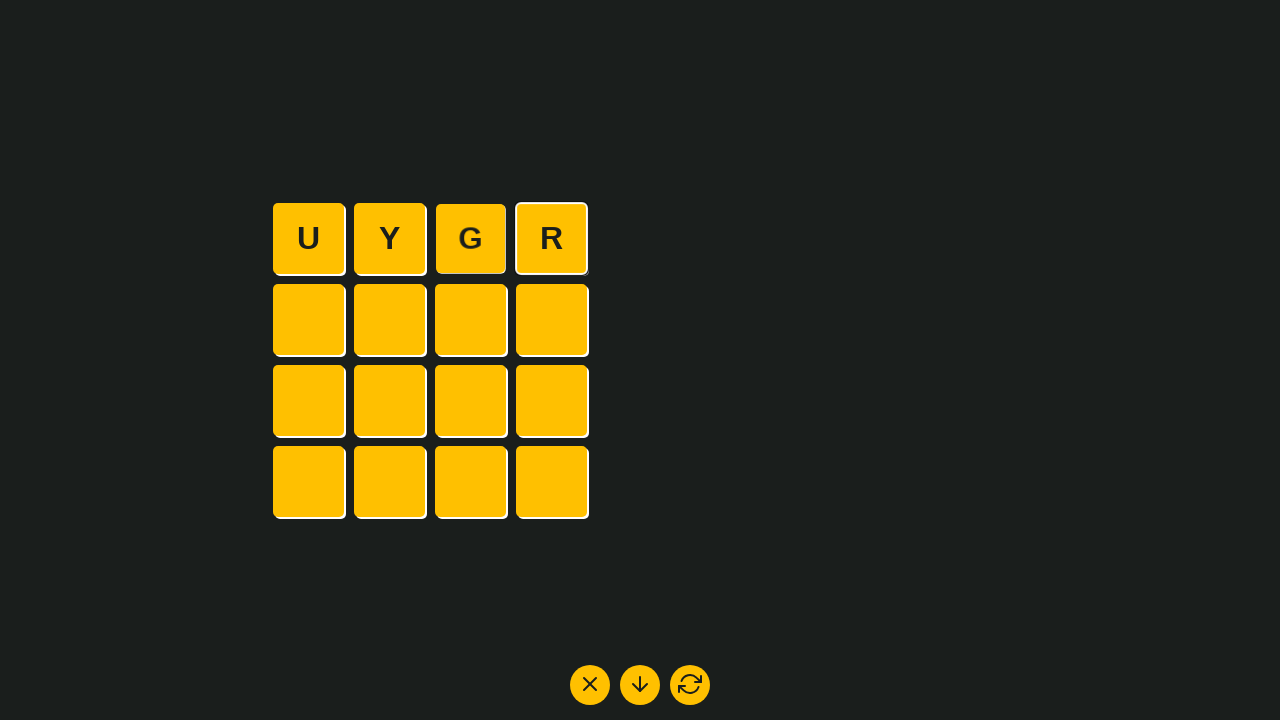

Filled tile 5 with letter 'c' (row 1, col 0) on input[aria-label='Tile 5 input']
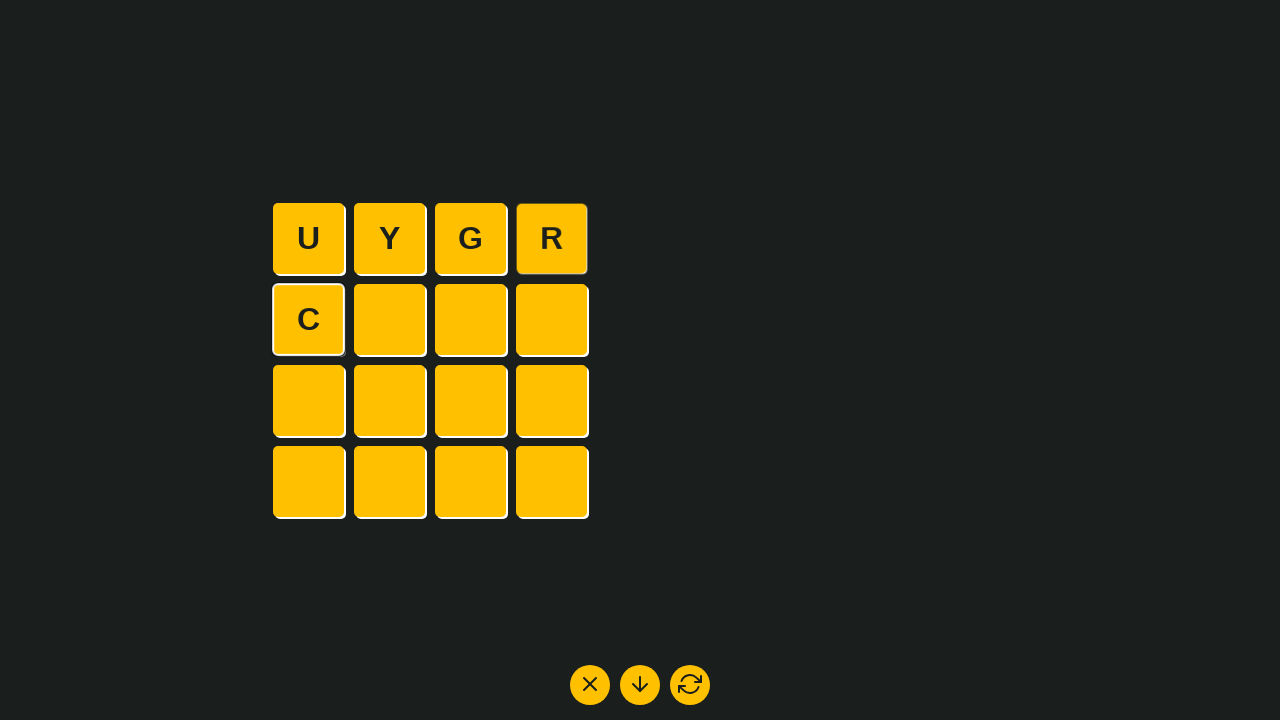

Filled tile 6 with letter 's' (row 1, col 1) on input[aria-label='Tile 6 input']
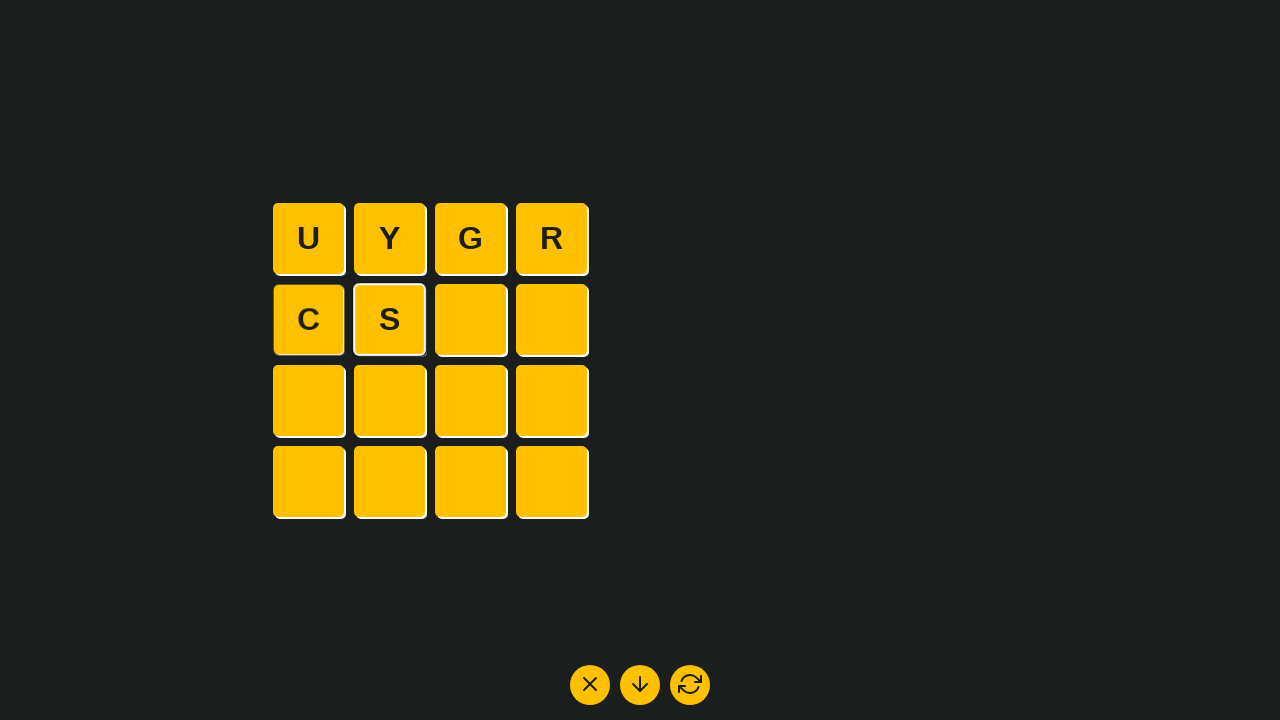

Filled tile 7 with letter 'n' (row 1, col 2) on input[aria-label='Tile 7 input']
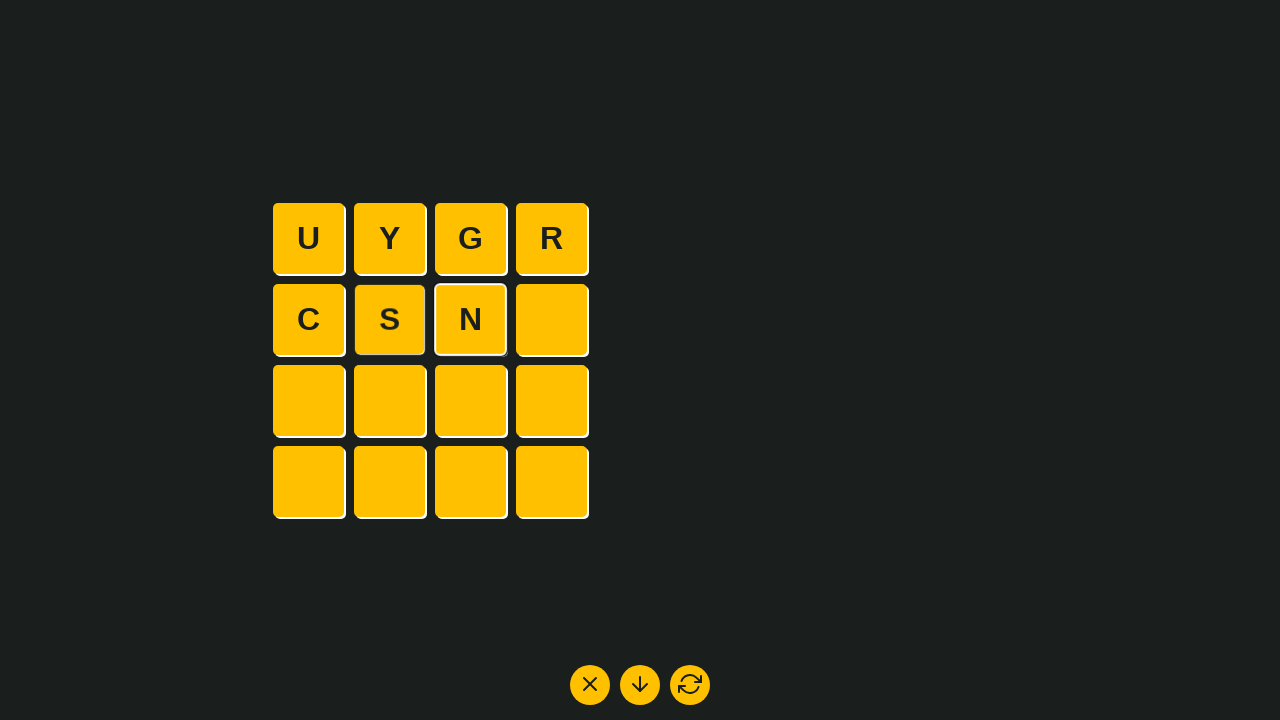

Filled tile 8 with letter 'e' (row 1, col 3) on input[aria-label='Tile 8 input']
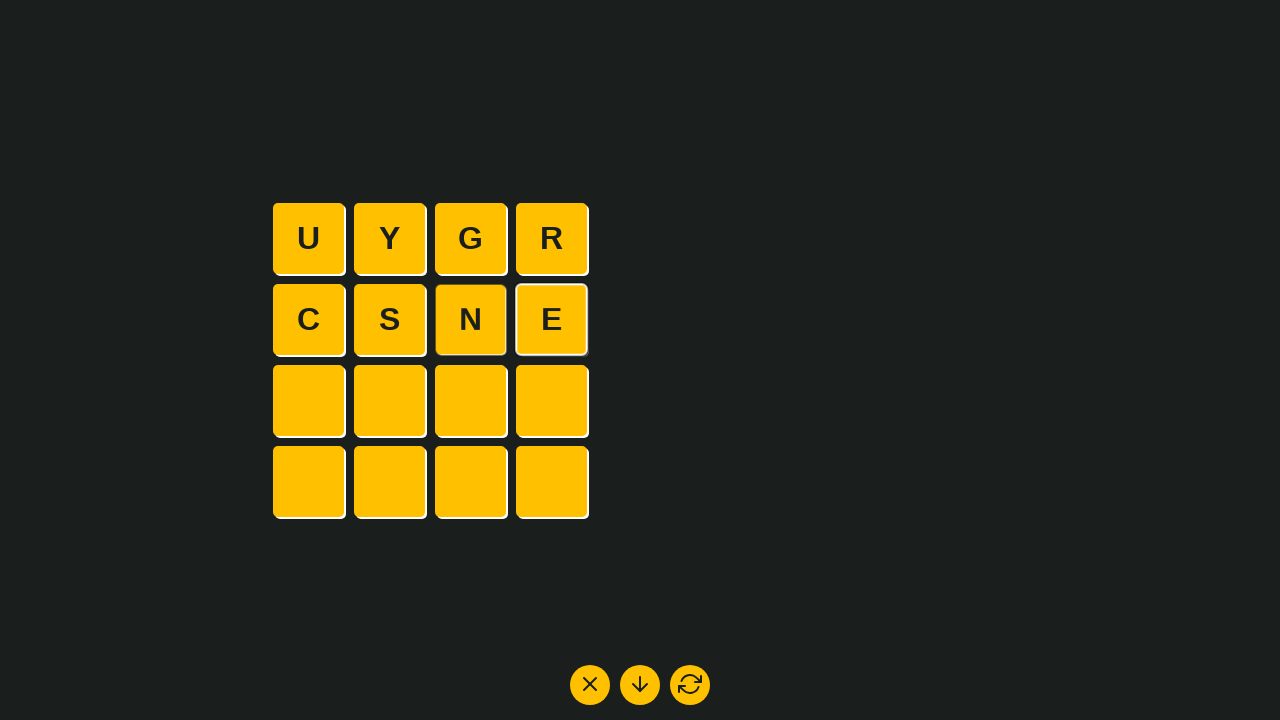

Filled tile 9 with letter 'r' (row 2, col 0) on input[aria-label='Tile 9 input']
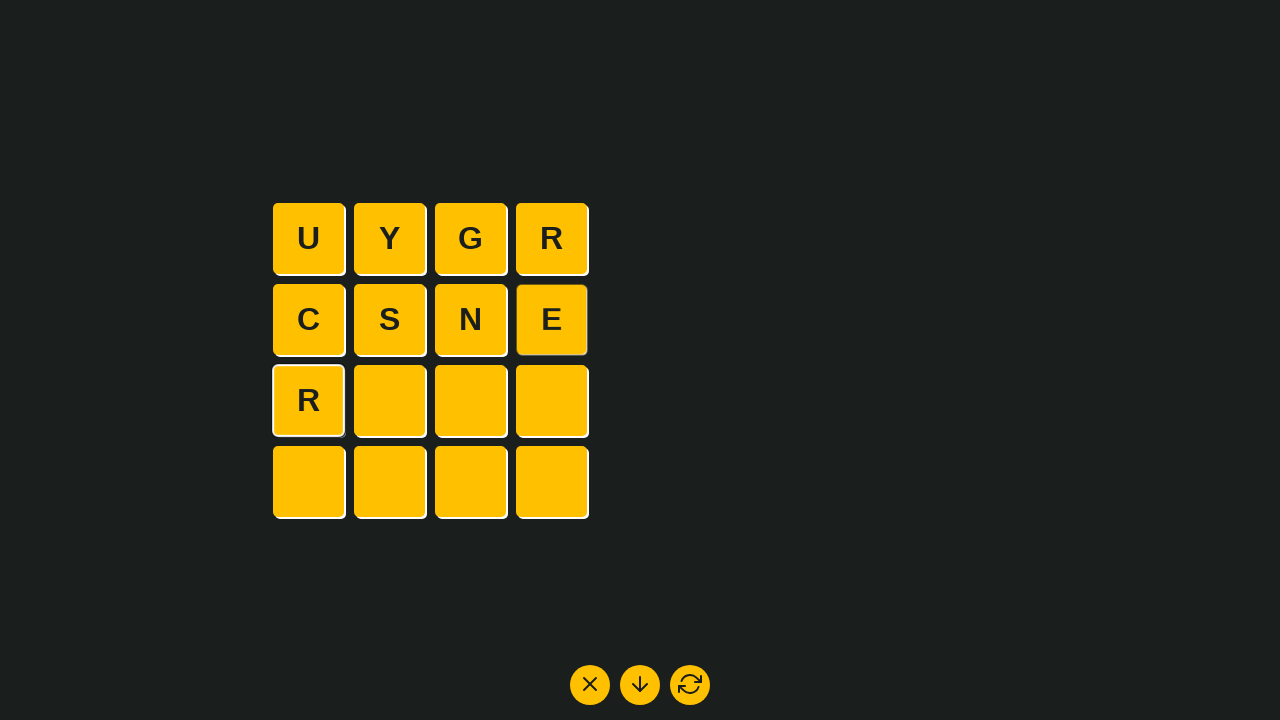

Filled tile 10 with letter 'a' (row 2, col 1) on input[aria-label='Tile 10 input']
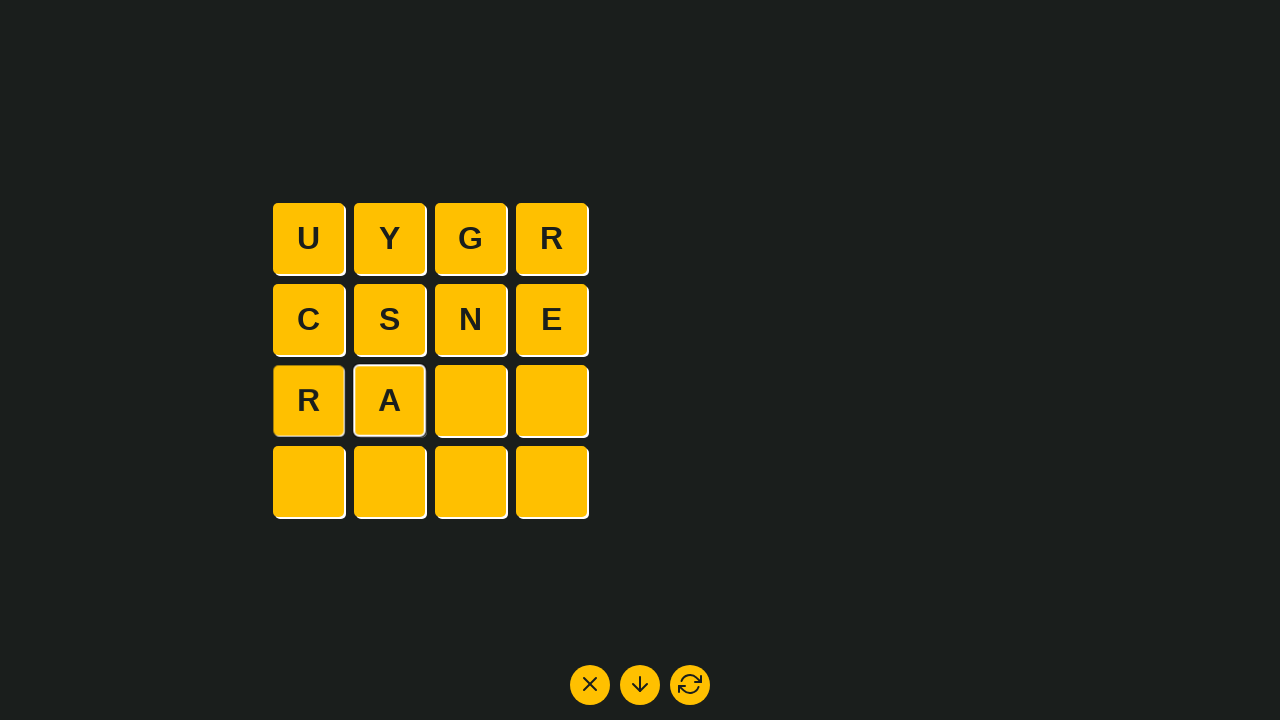

Filled tile 11 with letter 's' (row 2, col 2) on input[aria-label='Tile 11 input']
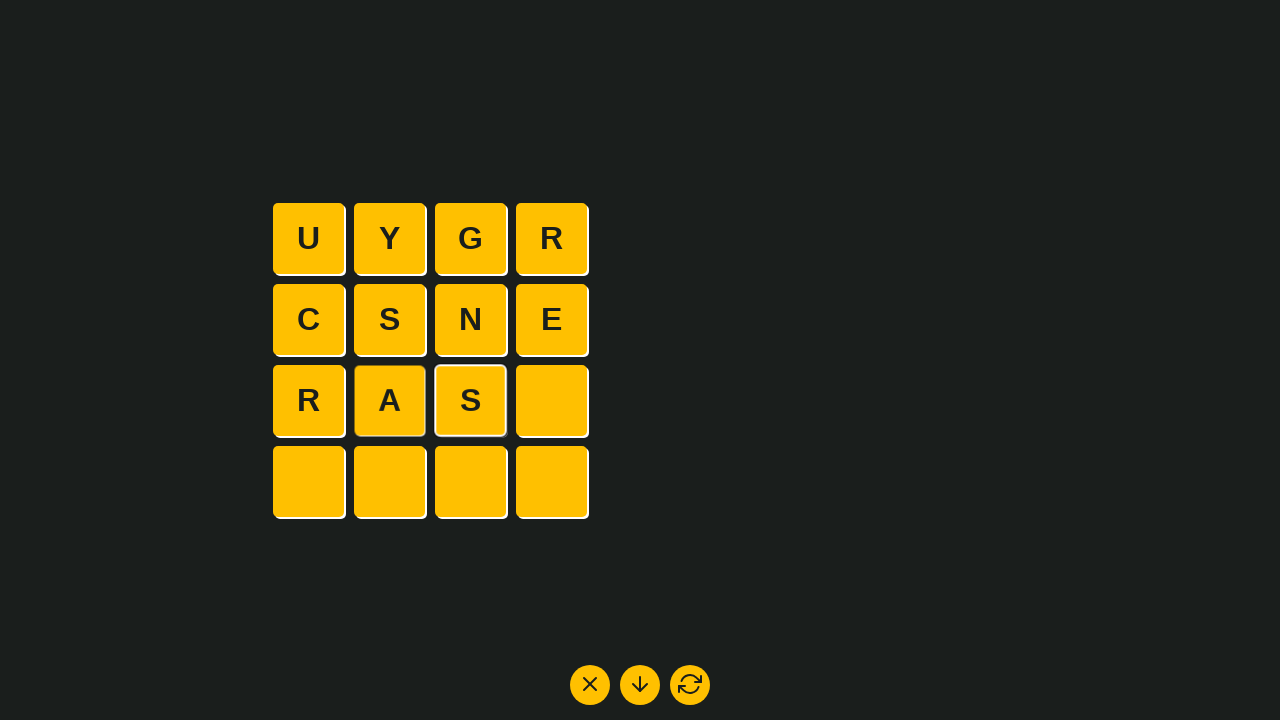

Filled tile 12 with letter 'n' (row 2, col 3) on input[aria-label='Tile 12 input']
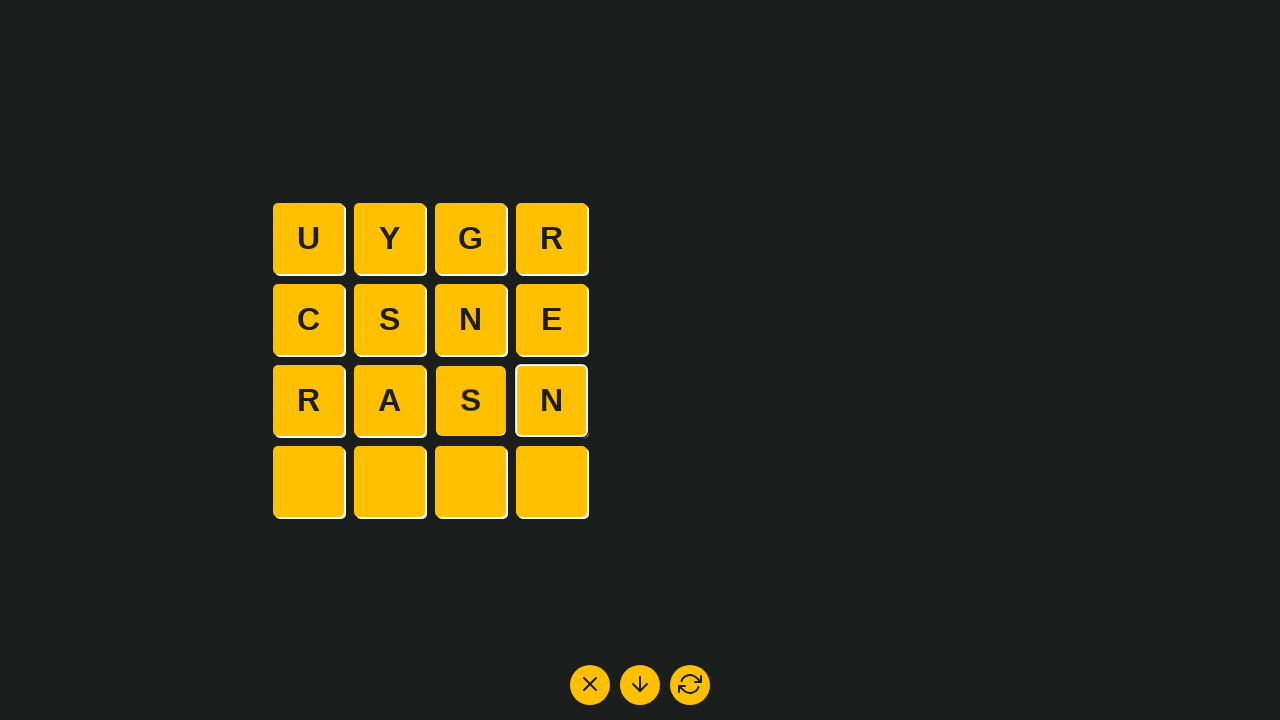

Filled tile 13 with letter 'g' (row 3, col 0) on input[aria-label='Tile 13 input']
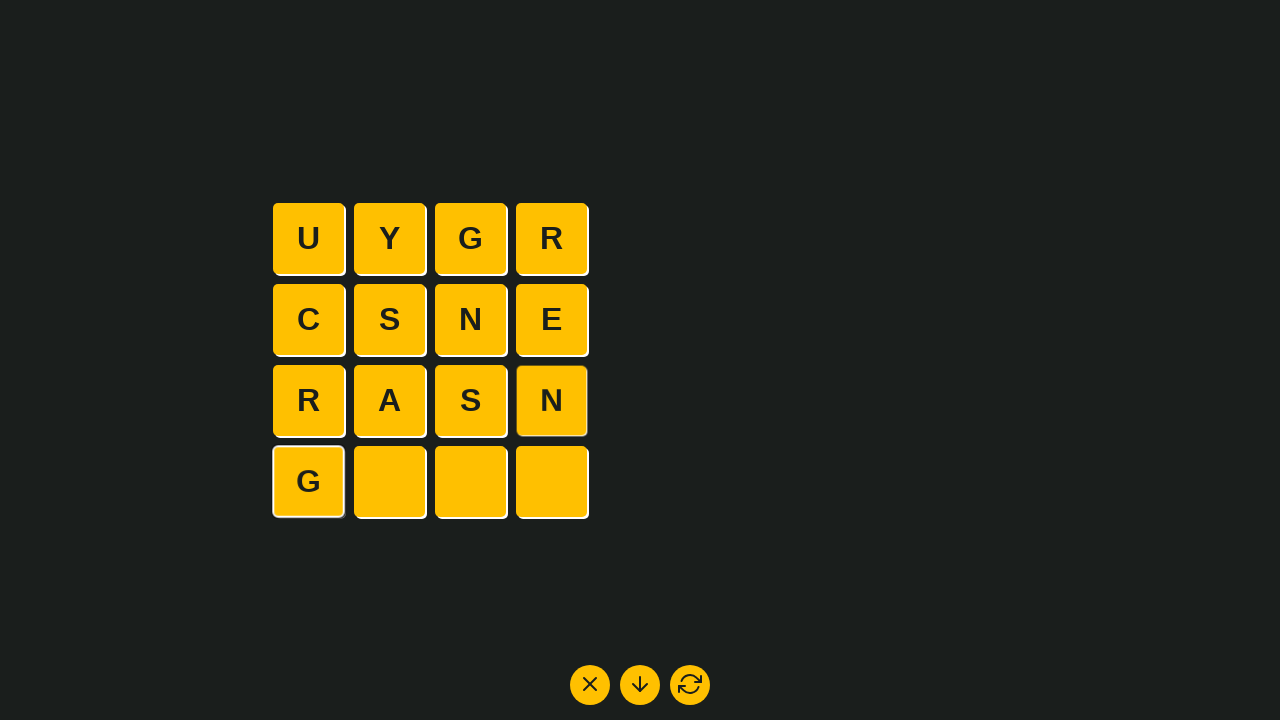

Filled tile 14 with letter 'a' (row 3, col 1) on input[aria-label='Tile 14 input']
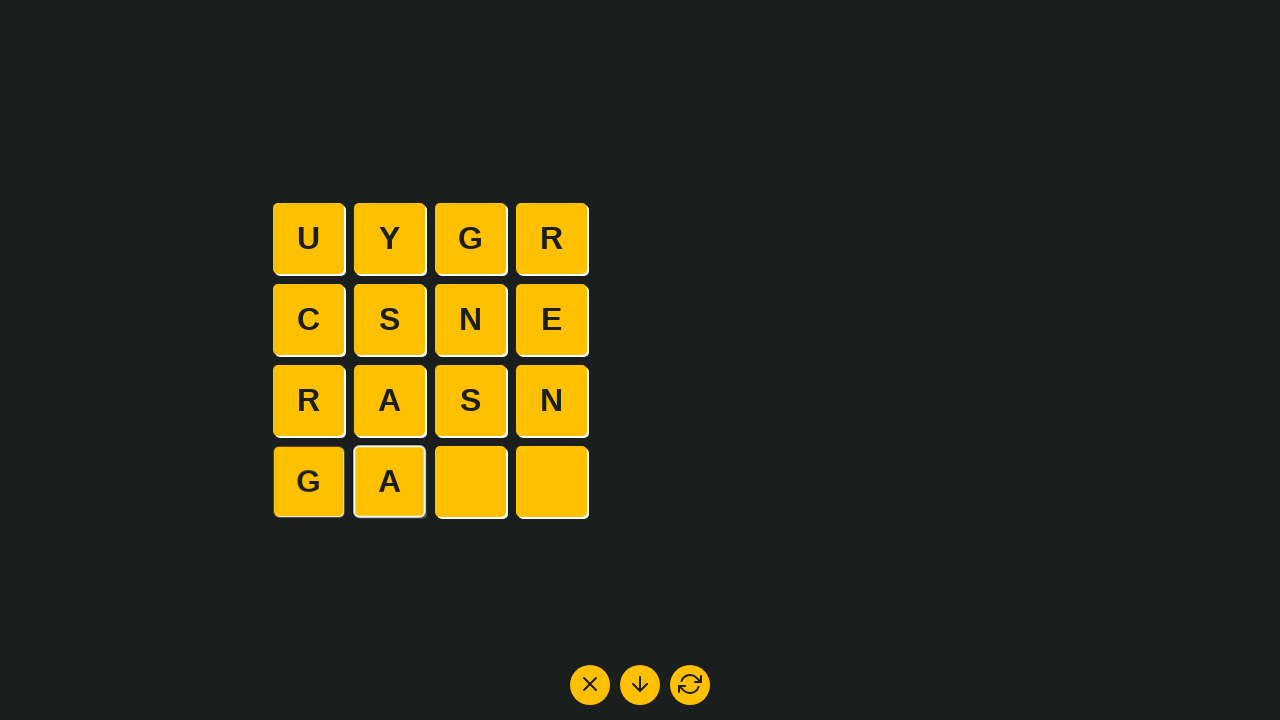

Filled tile 15 with letter 't' (row 3, col 2) on input[aria-label='Tile 15 input']
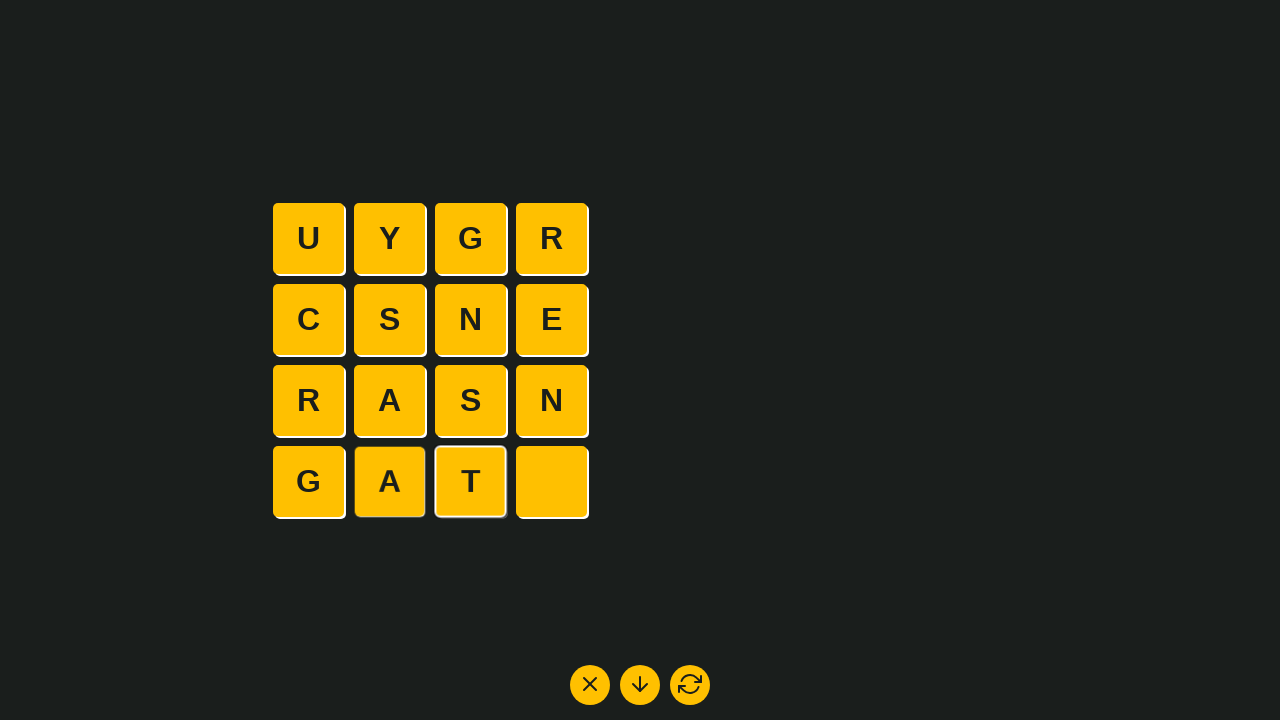

Filled tile 16 with letter 's' (row 3, col 3) on input[aria-label='Tile 16 input']
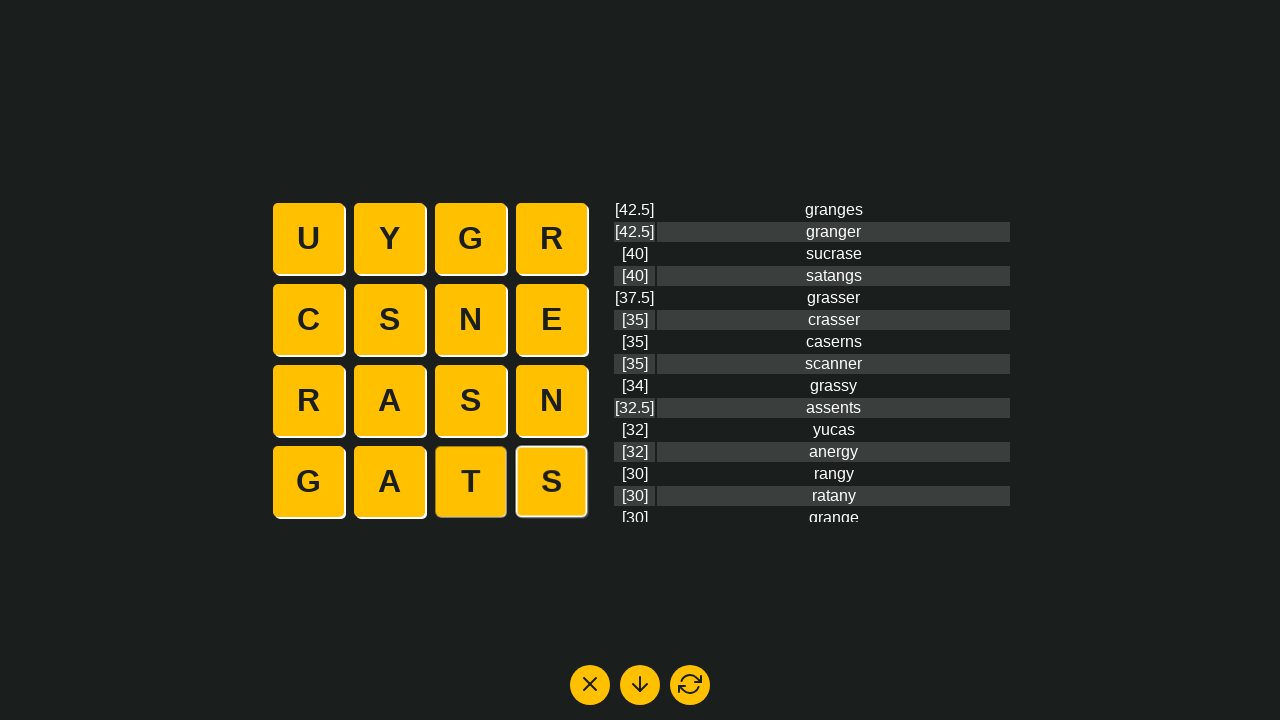

Word results appeared in output table
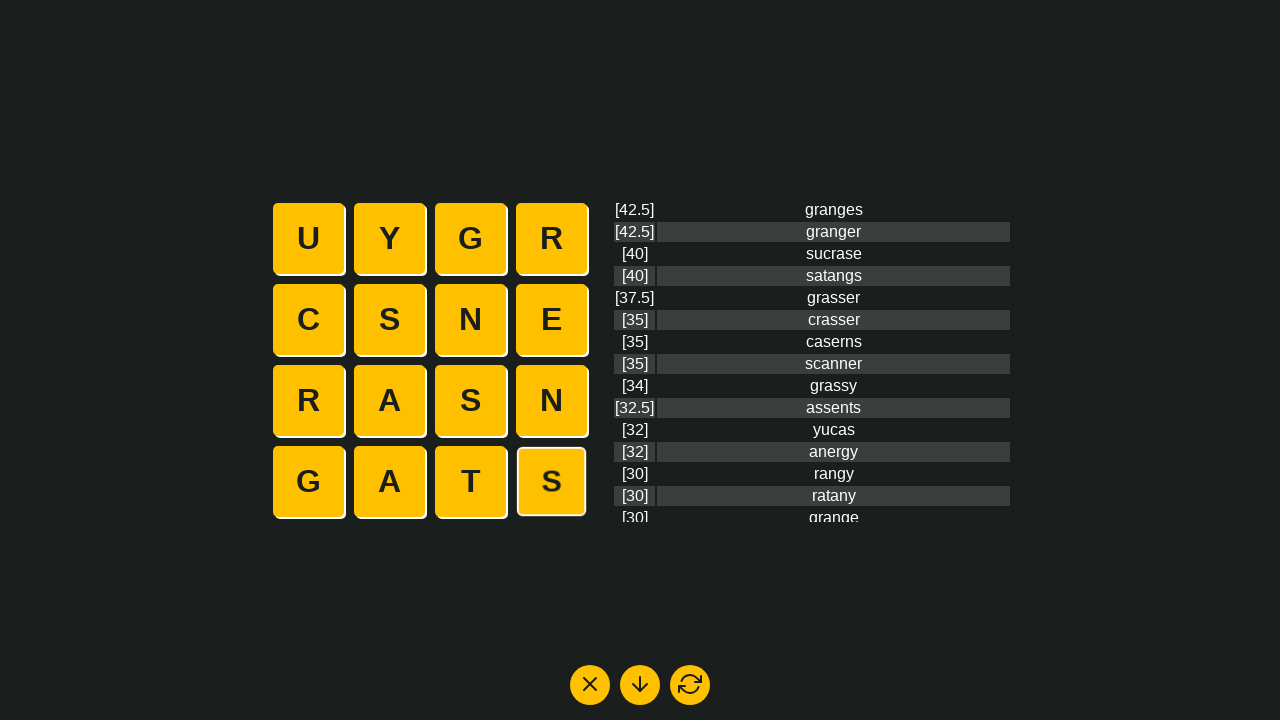

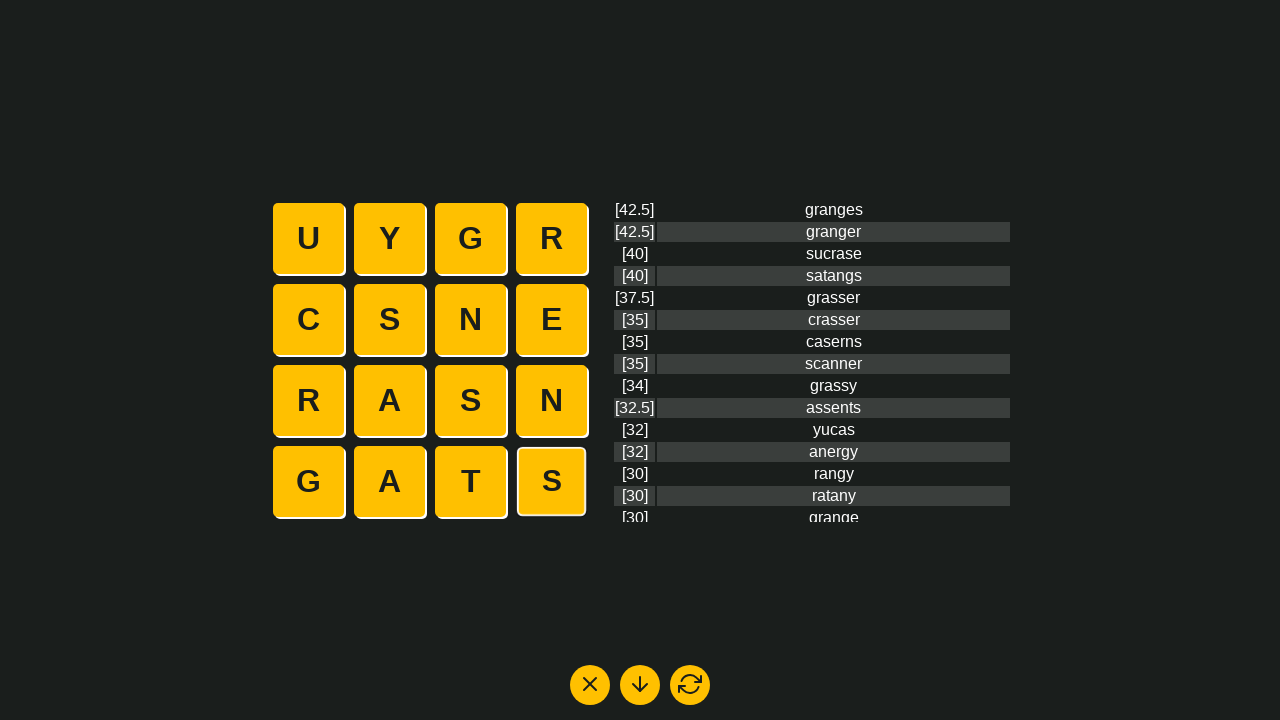